Tests opening a new browser window by clicking through to the Multiple Windows page, clicking a link to open a new window, switching to it, and verifying the new window's title.

Starting URL: https://the-internet.herokuapp.com/

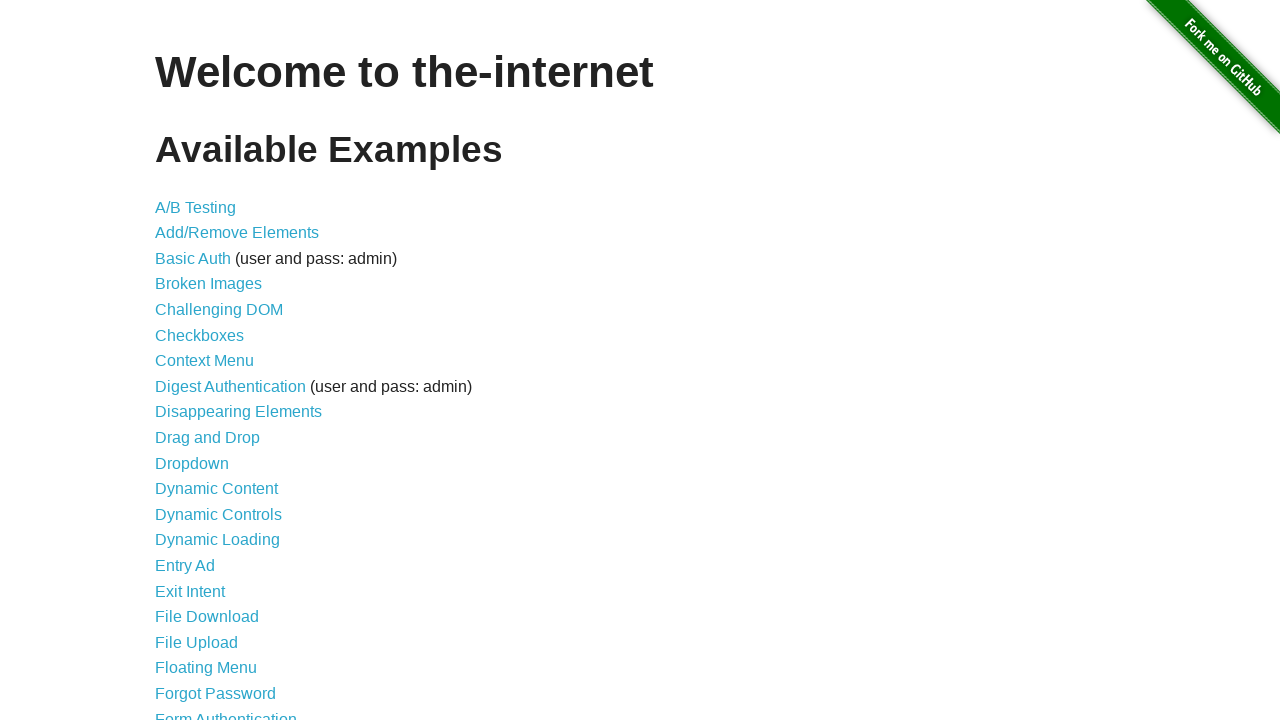

Clicked on 'Multiple Windows' link to navigate to the Multiple Windows page at (218, 369) on text=Multiple Windows
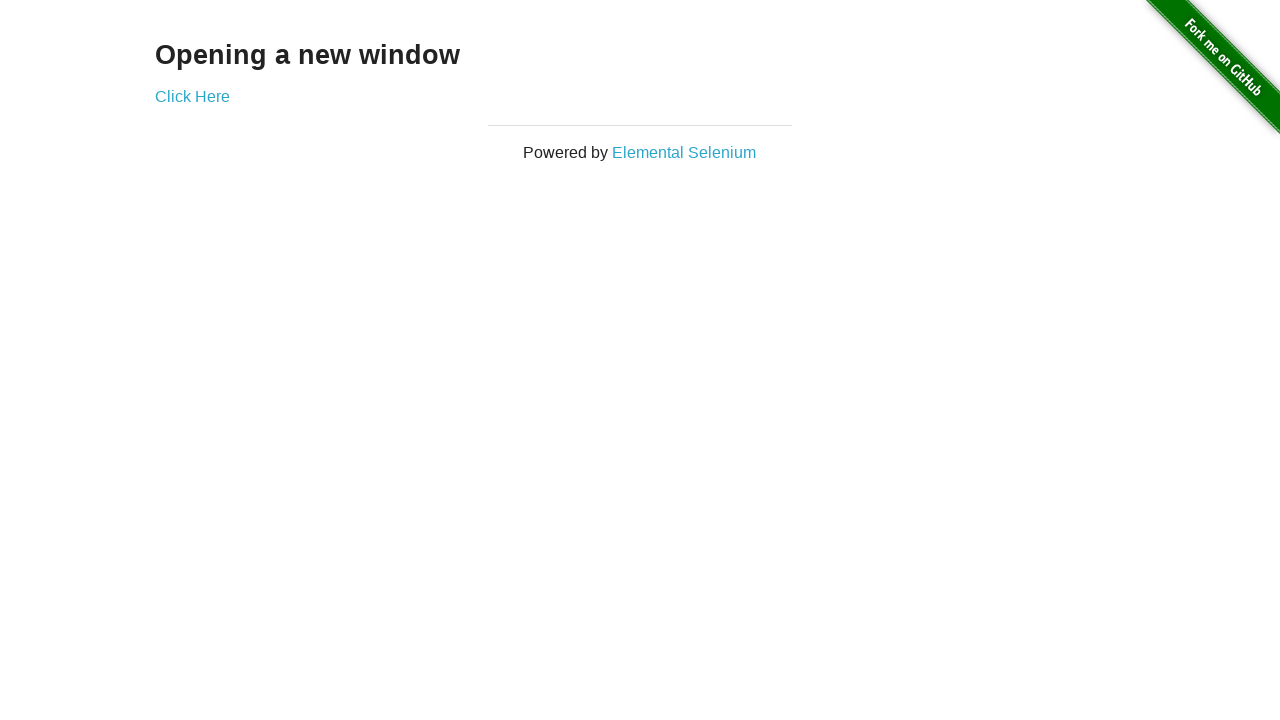

Clicked 'Click Here' link to open a new window at (192, 96) on text=Click Here
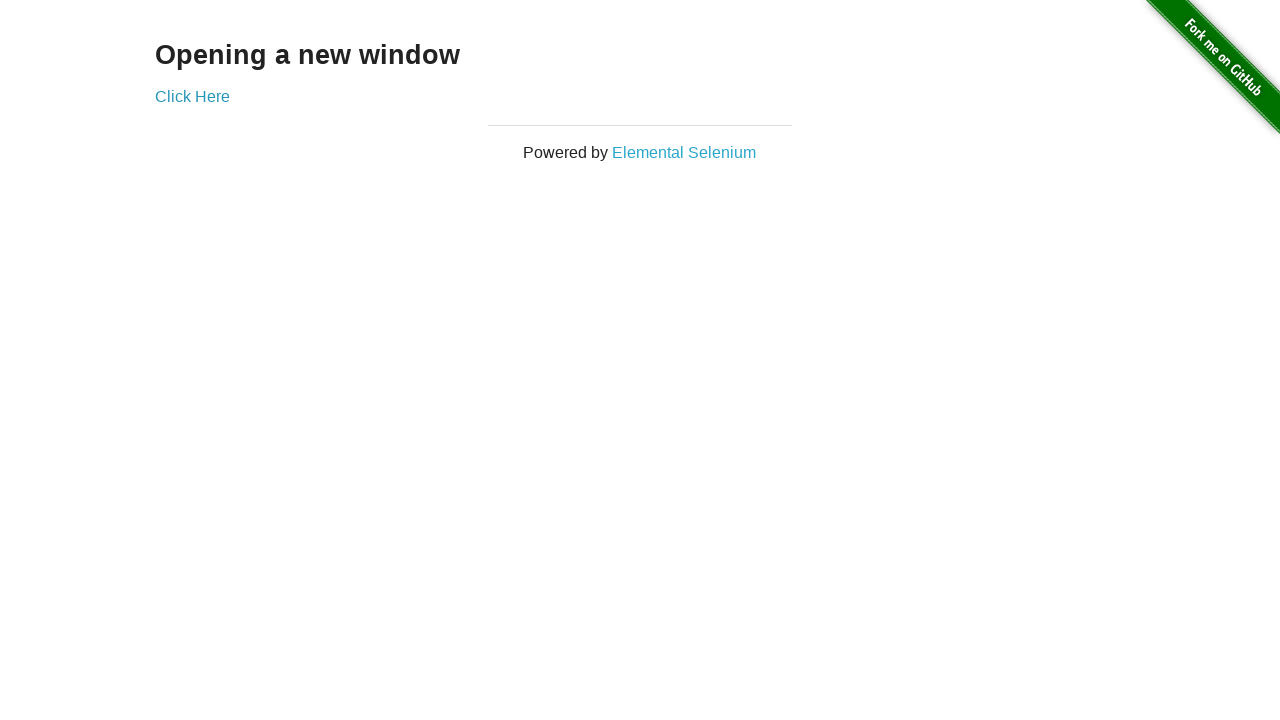

Retrieved the new window/page object
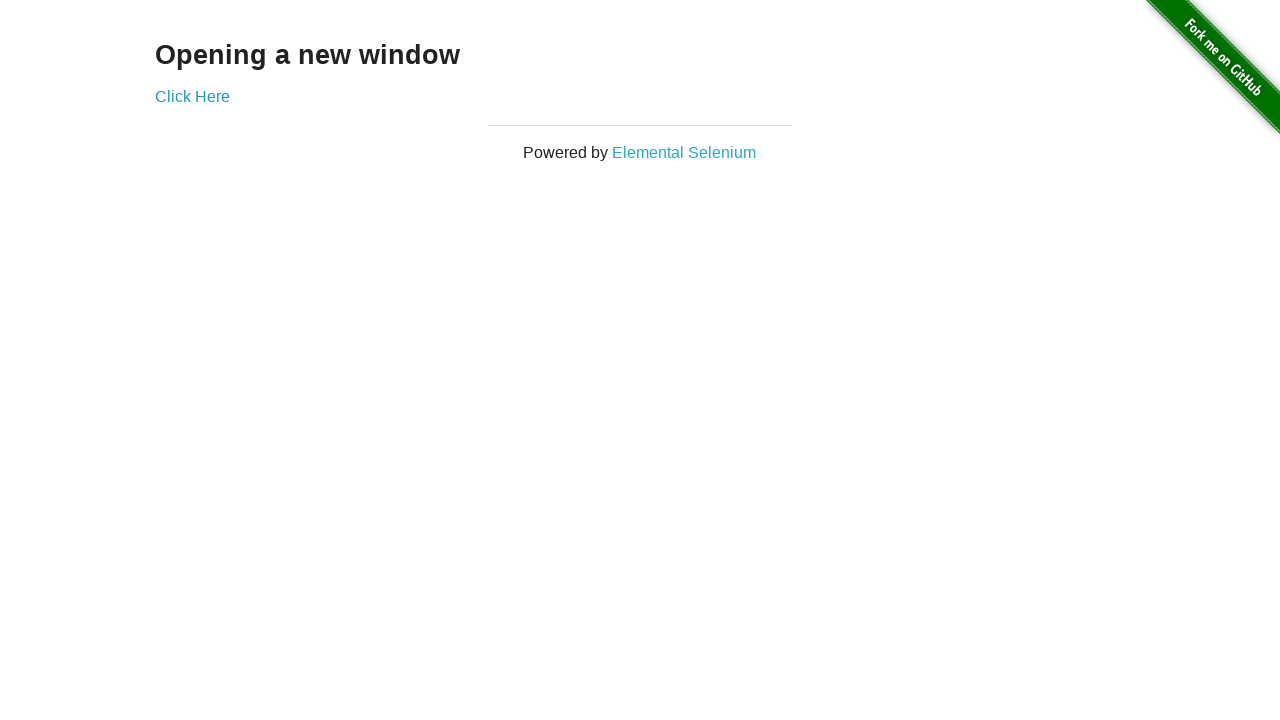

New window loaded completely
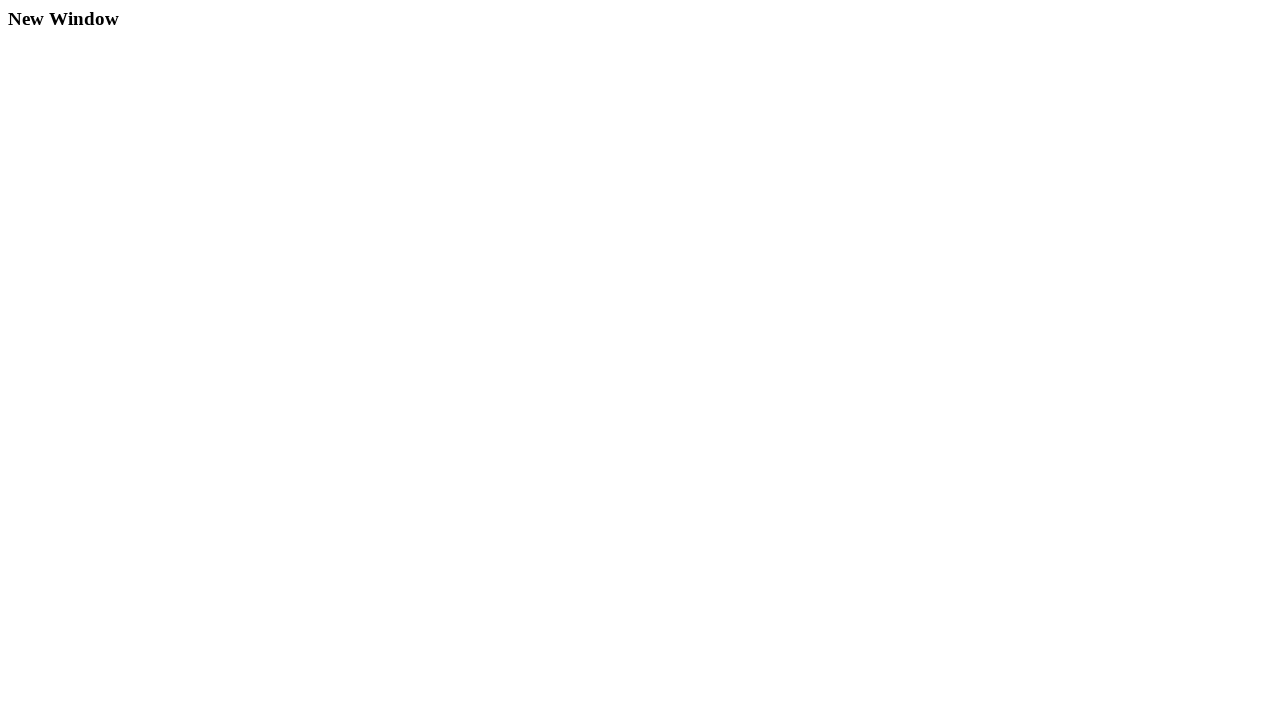

Verified new window title is 'New Window'
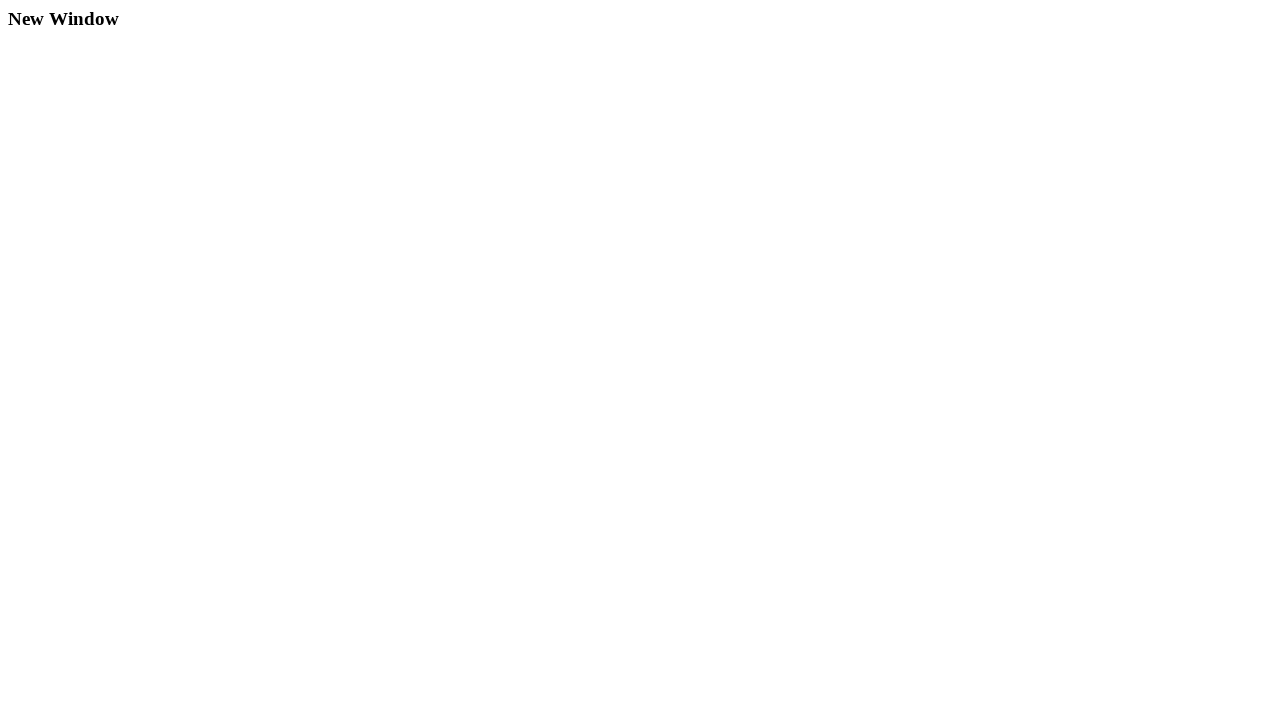

Switched back to original window
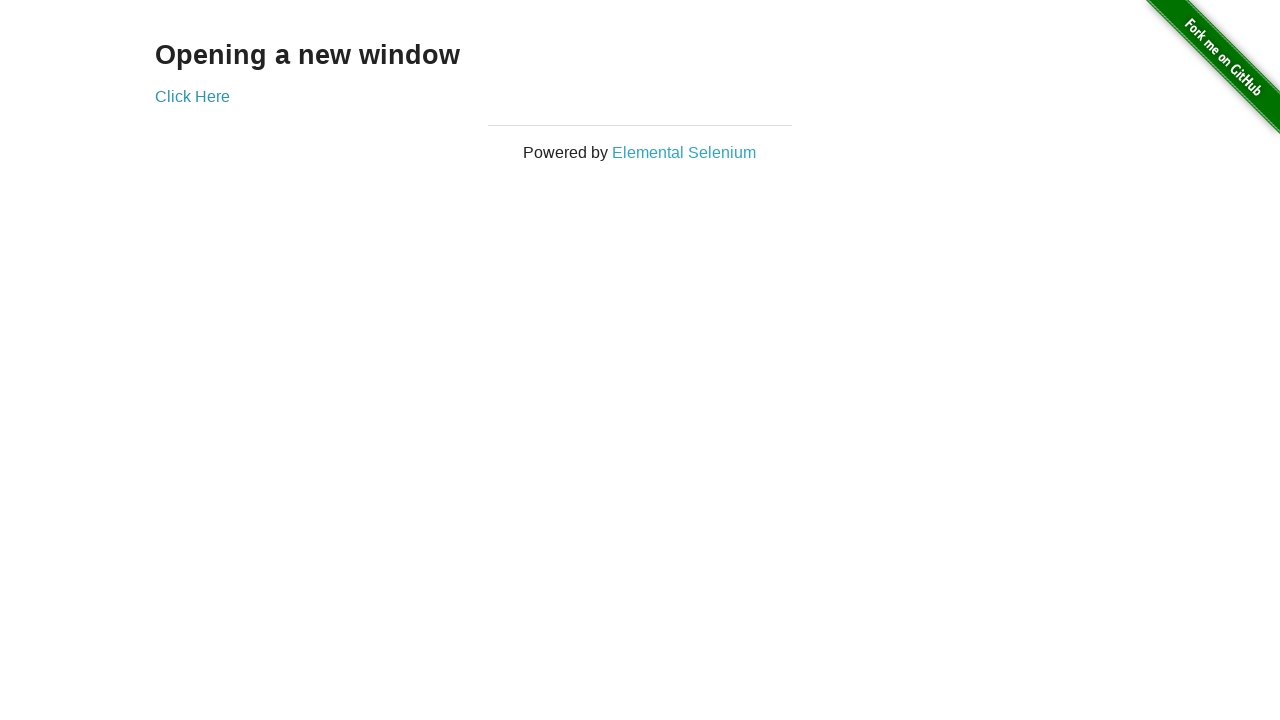

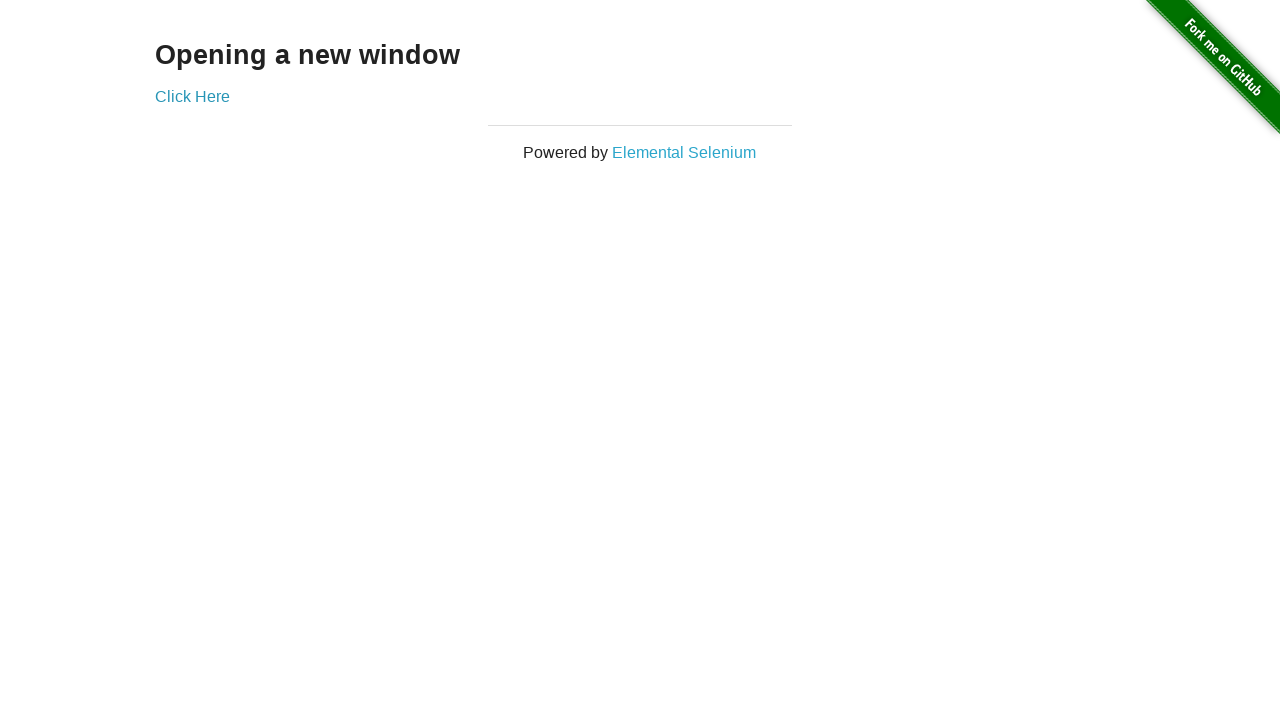